Tests handling a JavaScript prompt dialog by entering text and accepting it

Starting URL: https://automationfc.github.io/basic-form/index.html

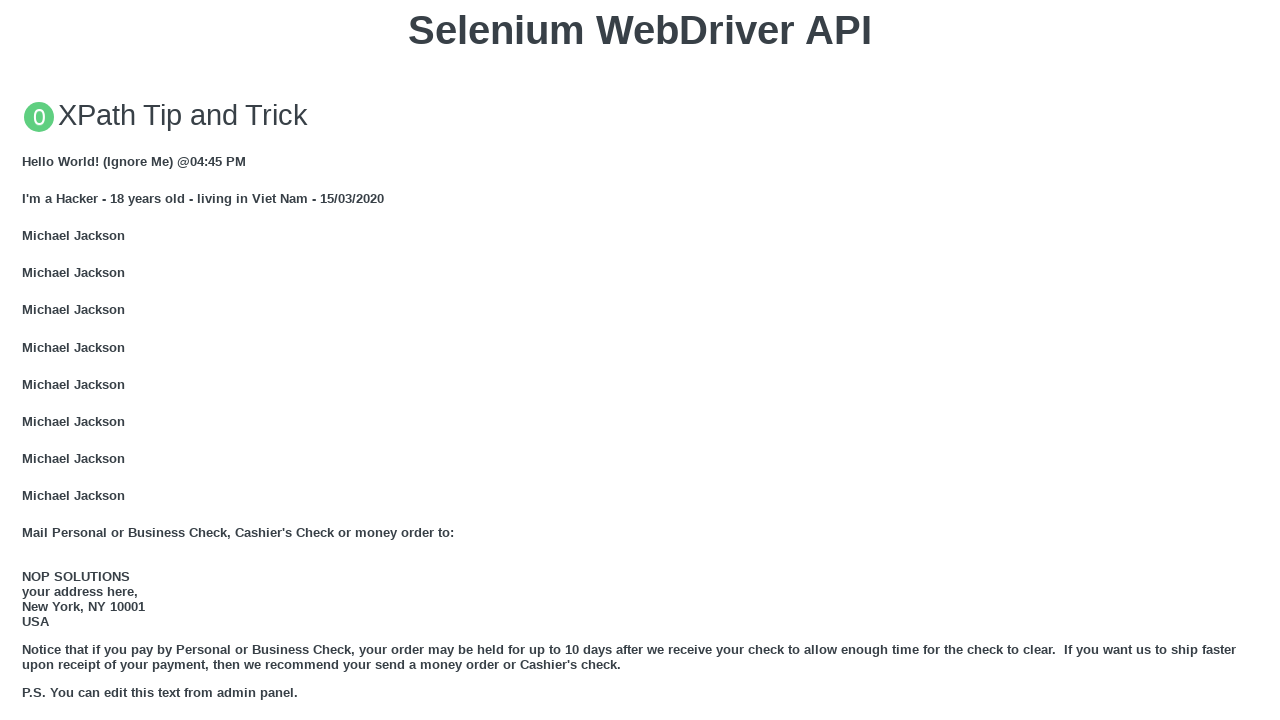

Set up dialog handler for JS prompt
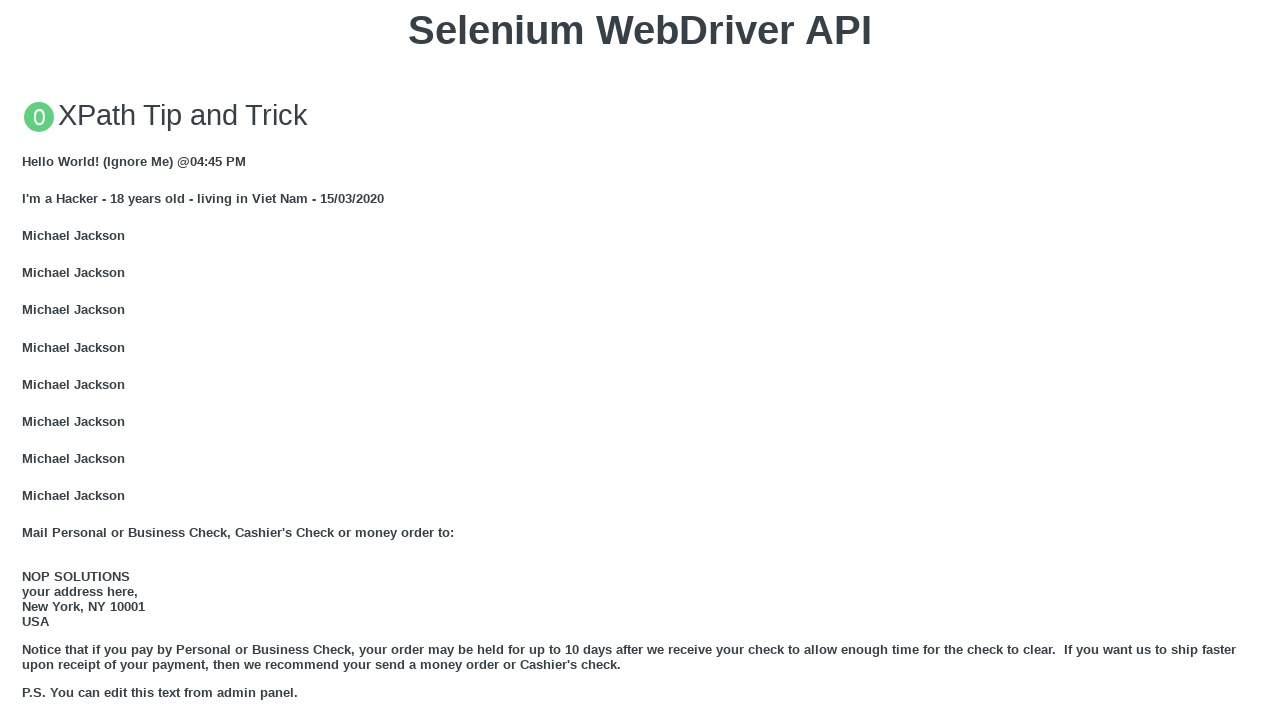

Clicked button to trigger JS prompt dialog at (640, 360) on xpath=//button[text() = 'Click for JS Prompt']
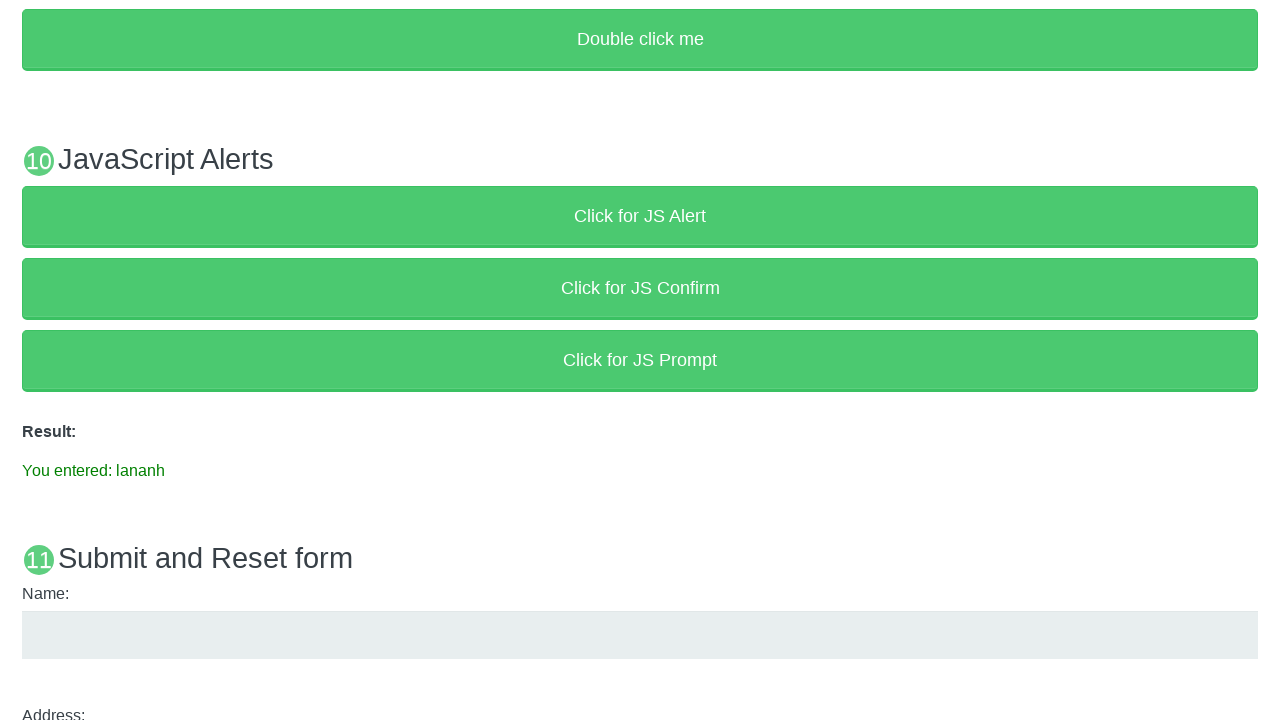

Waited for dialog to be handled
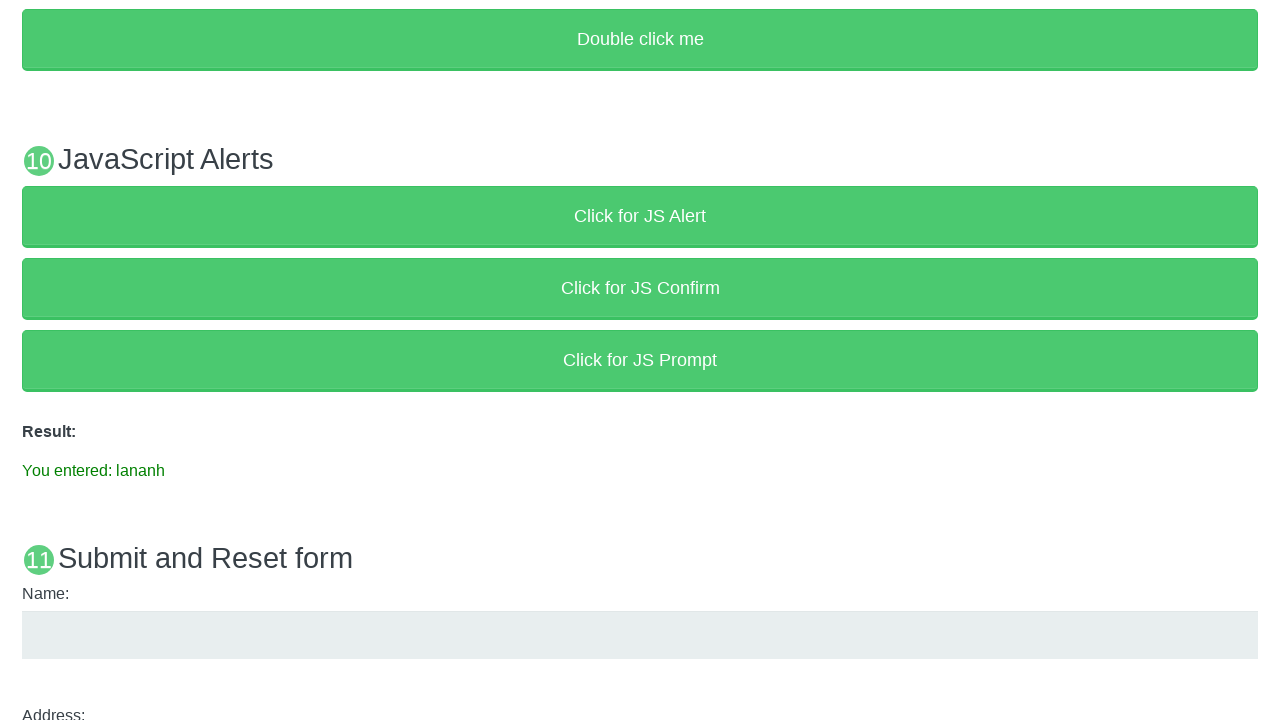

Verified result message shows entered text 'lananh'
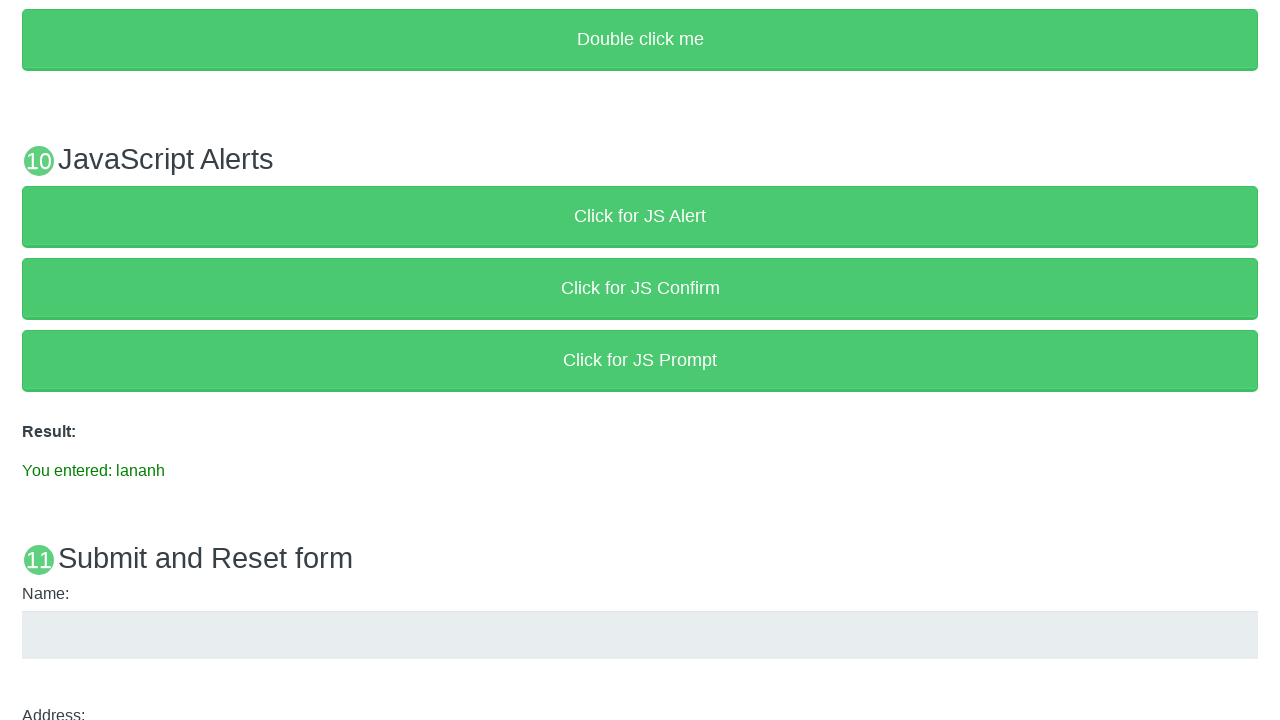

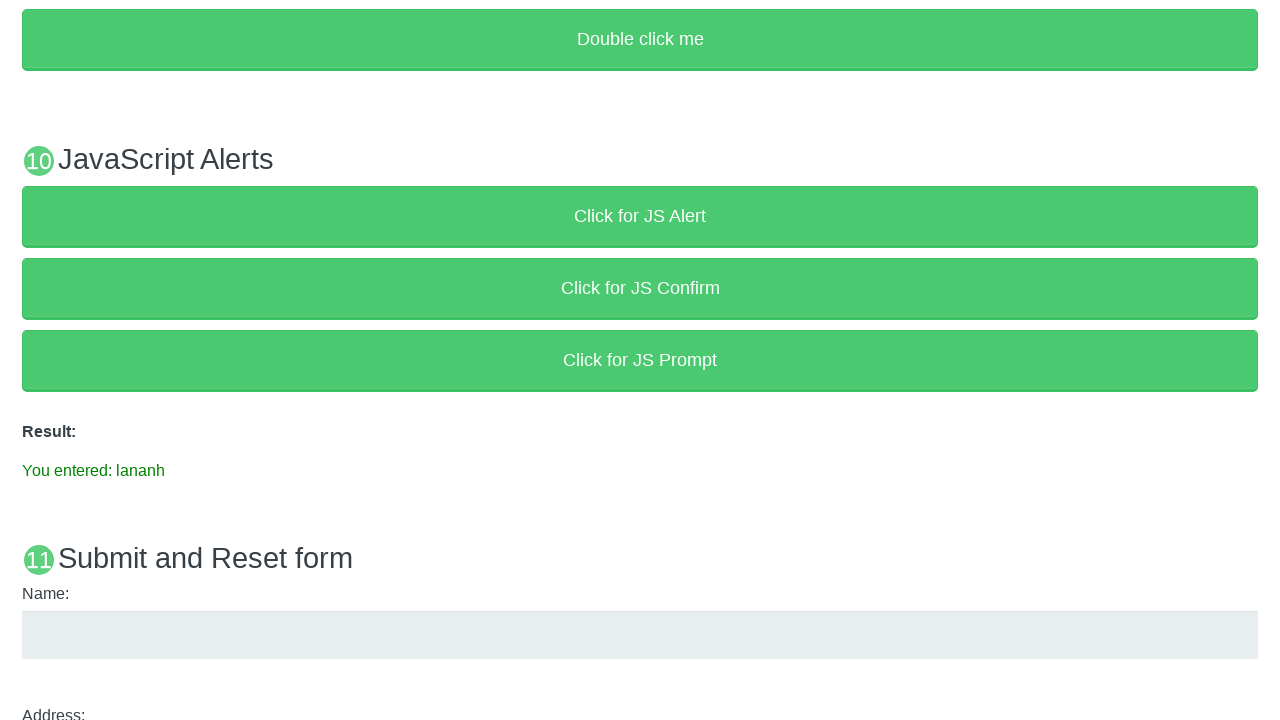